Tests that the login button is present and clickable on the login page

Starting URL: https://tp-pruscio-selenium-poletti-giercowski-2.onrender.com/login

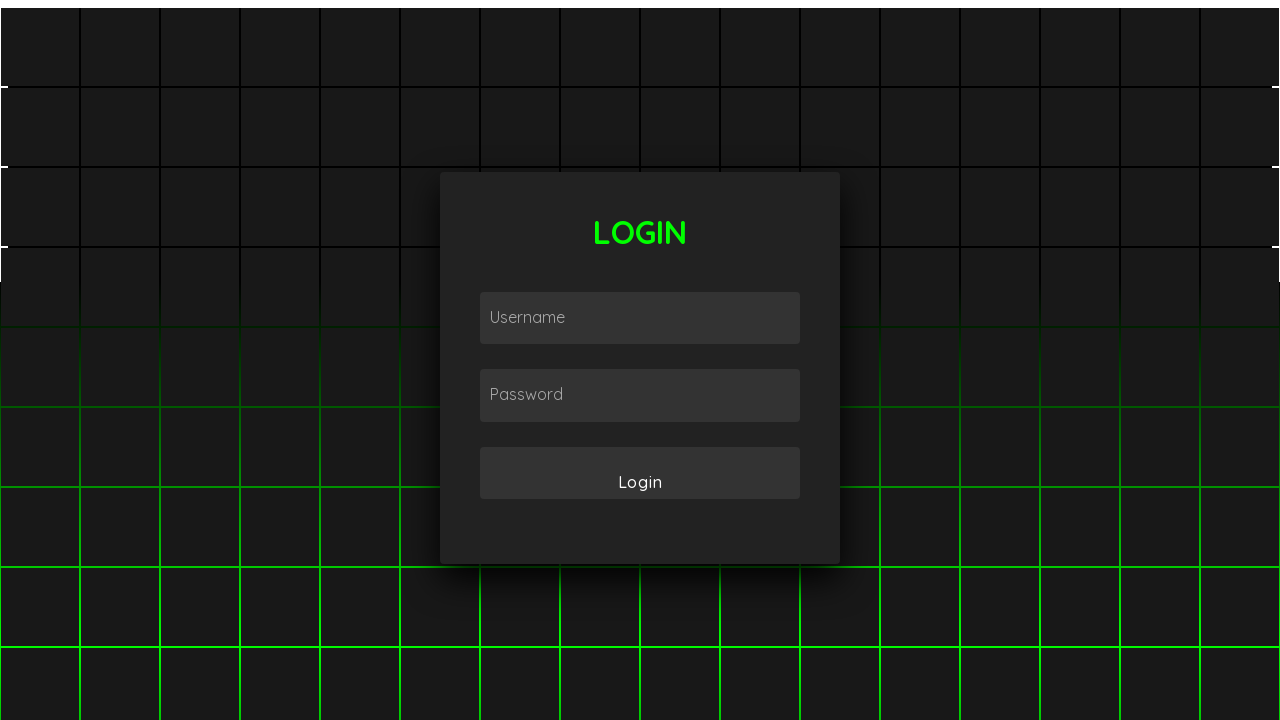

Navigated to login page
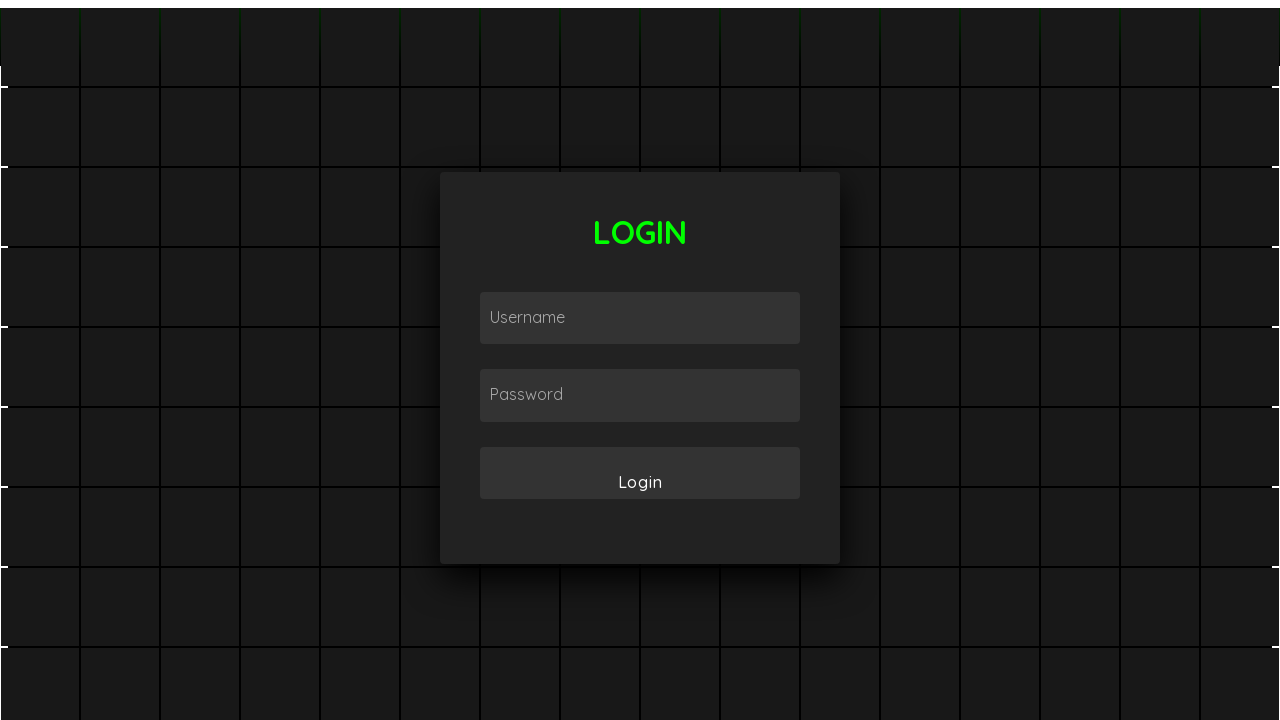

Clicked the login button at (640, 473) on #mandar_login
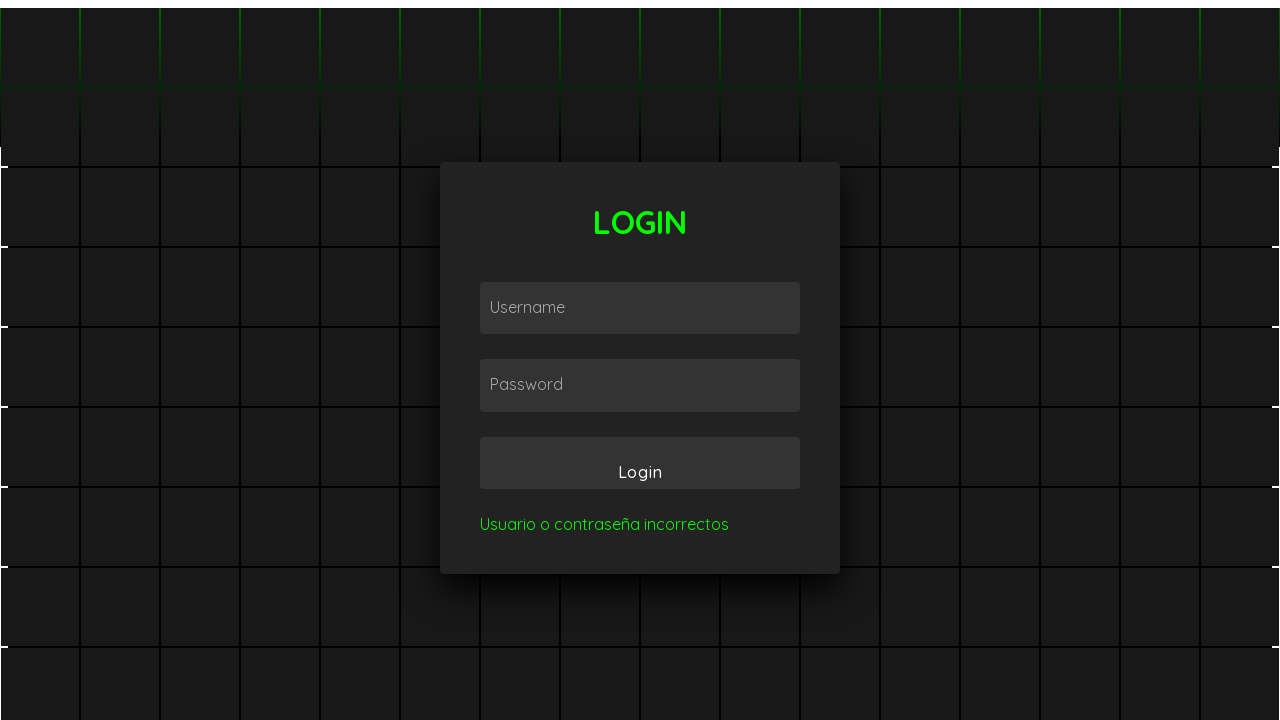

Login form is still present after clicking button without credentials
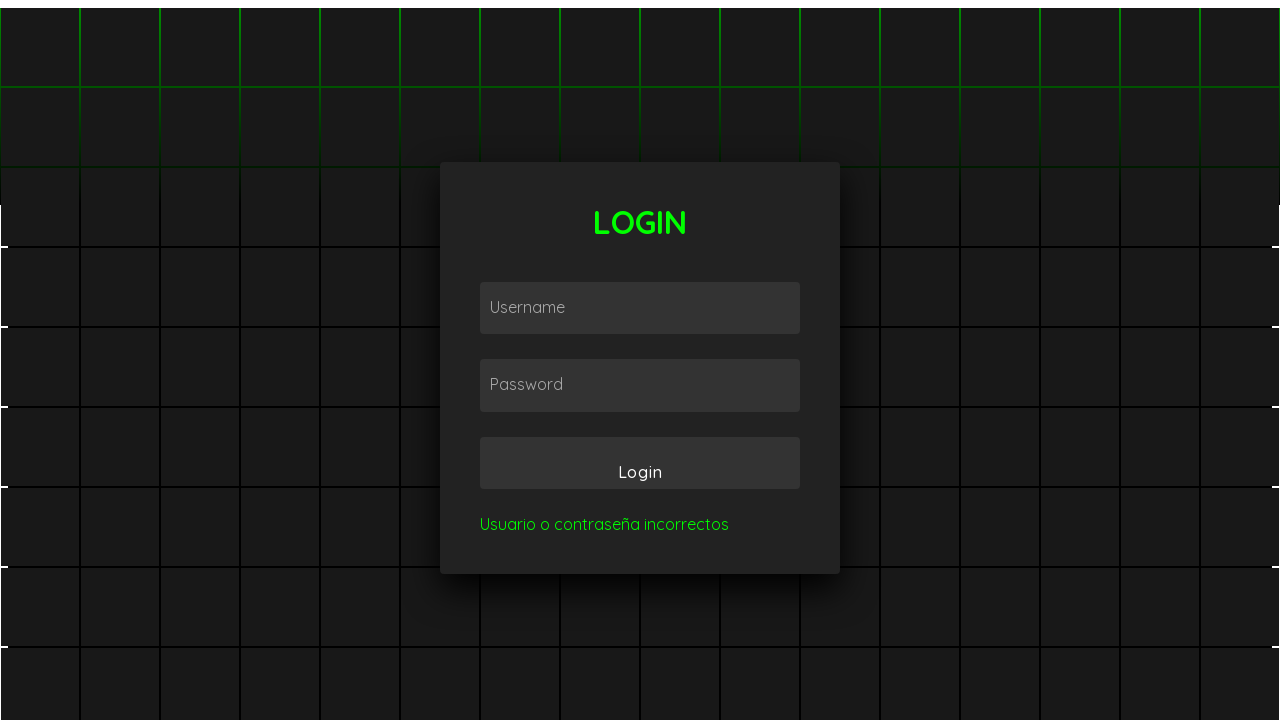

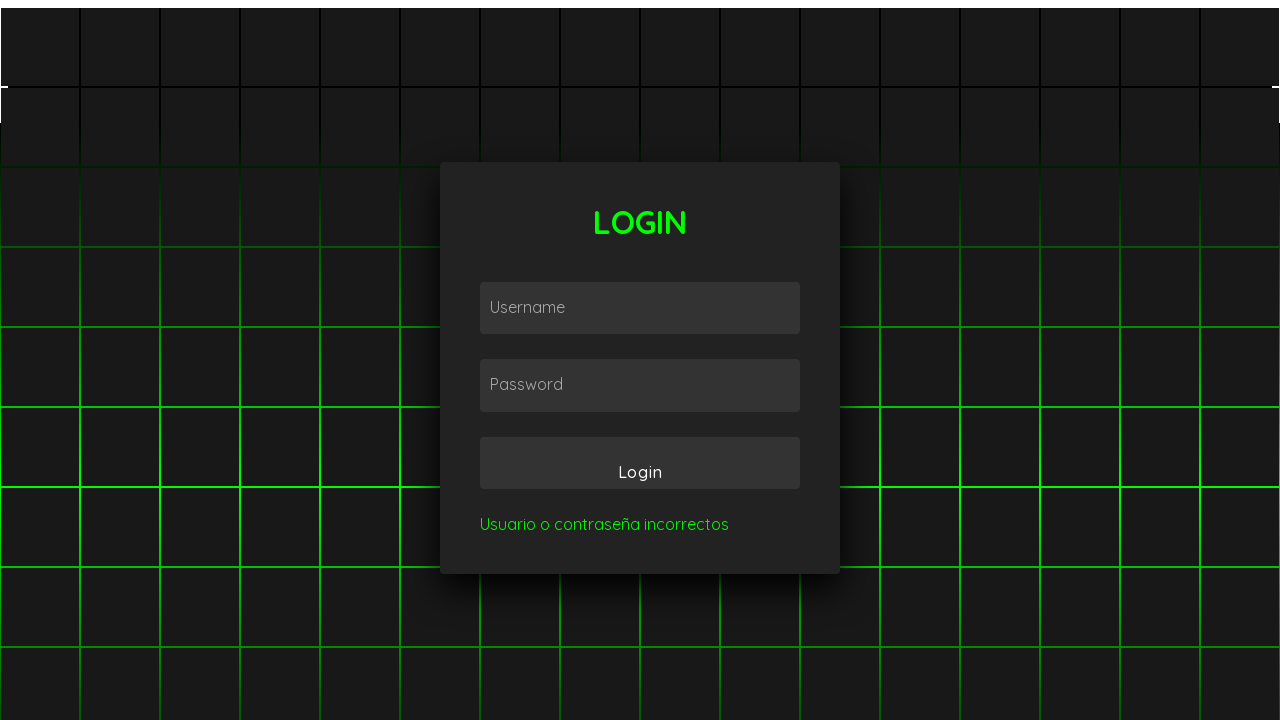